Tests dismiss alert functionality by clicking confirm button and dismissing the confirmation dialog

Starting URL: http://omayo.blogspot.com

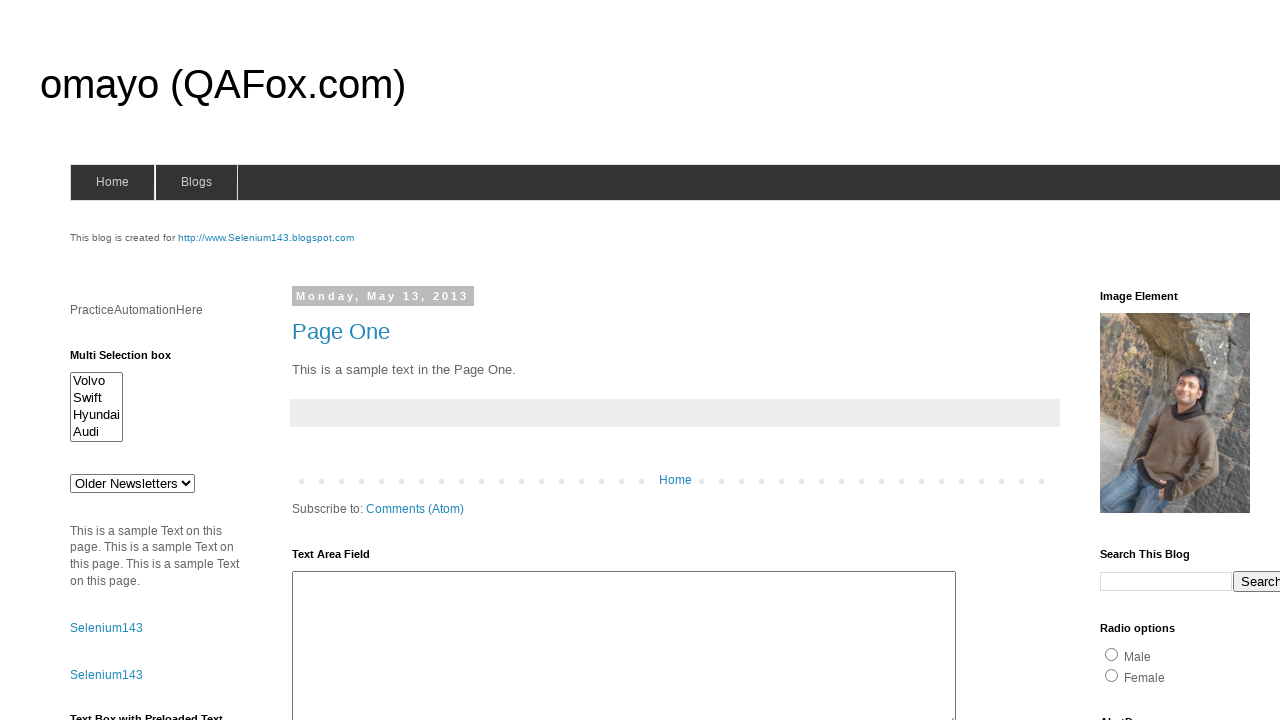

Set up dialog handler to dismiss alerts
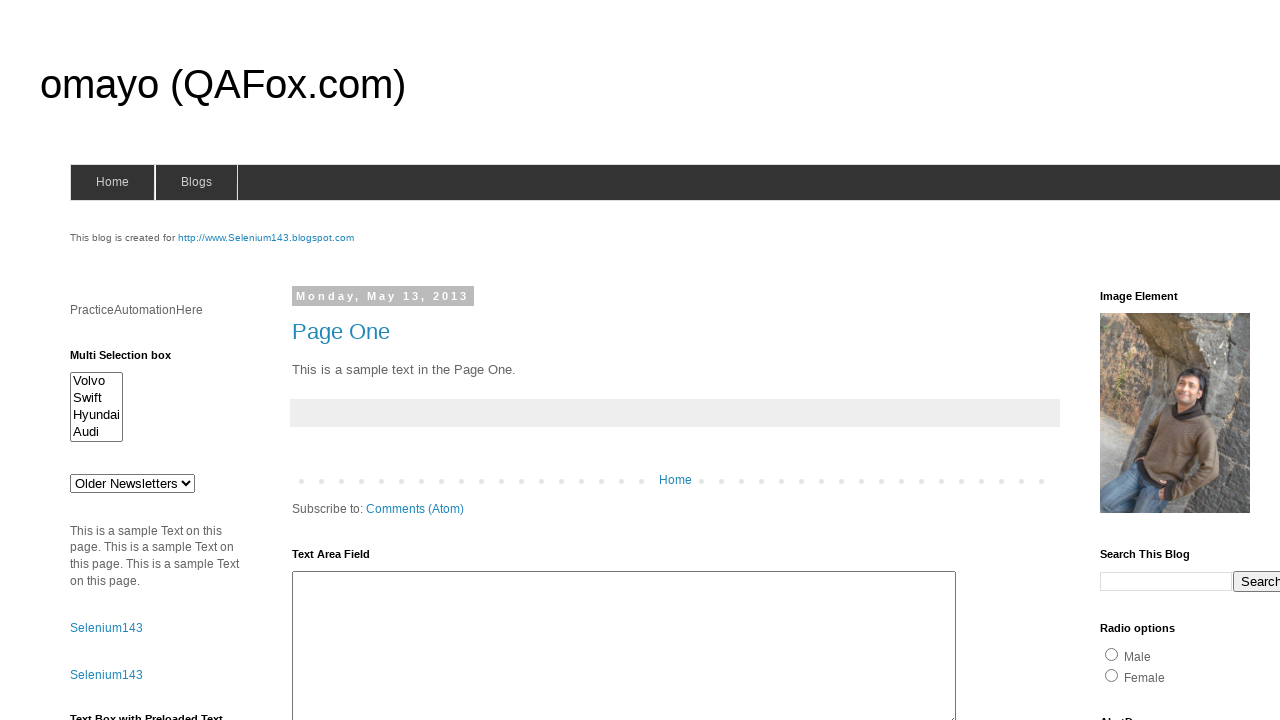

Clicked confirm button to trigger confirmation dialog at (1155, 361) on #confirm
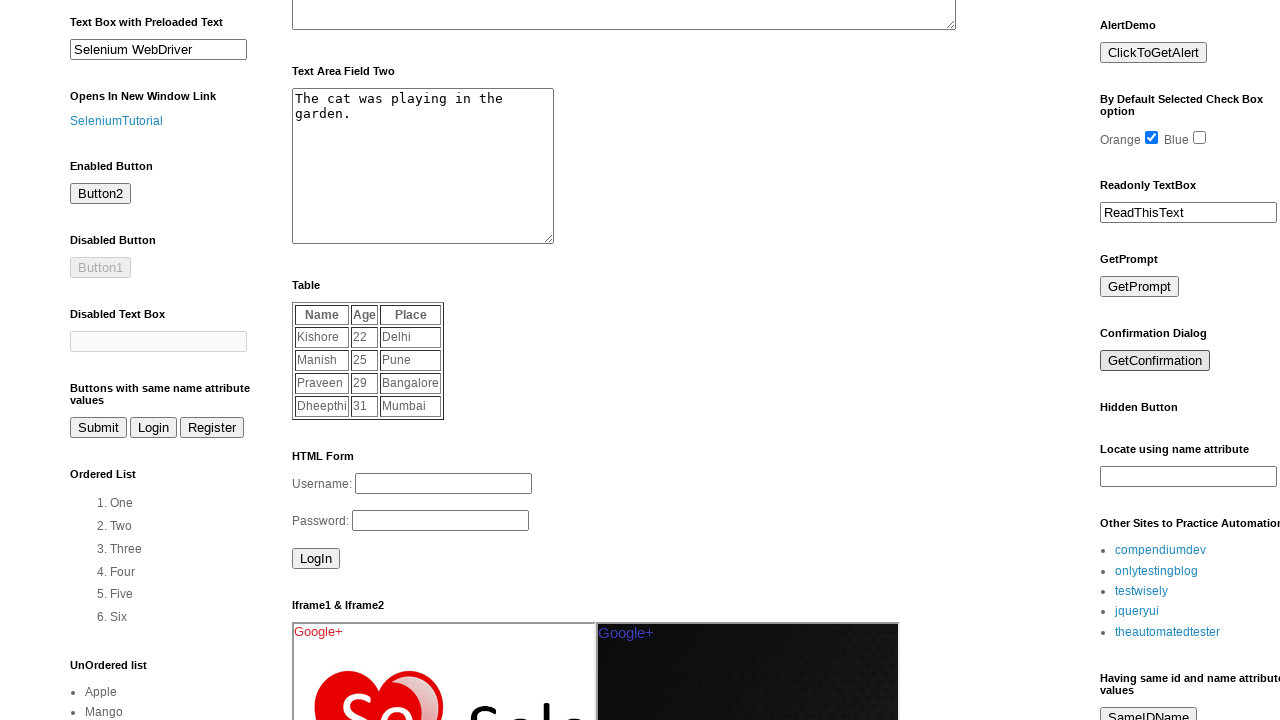

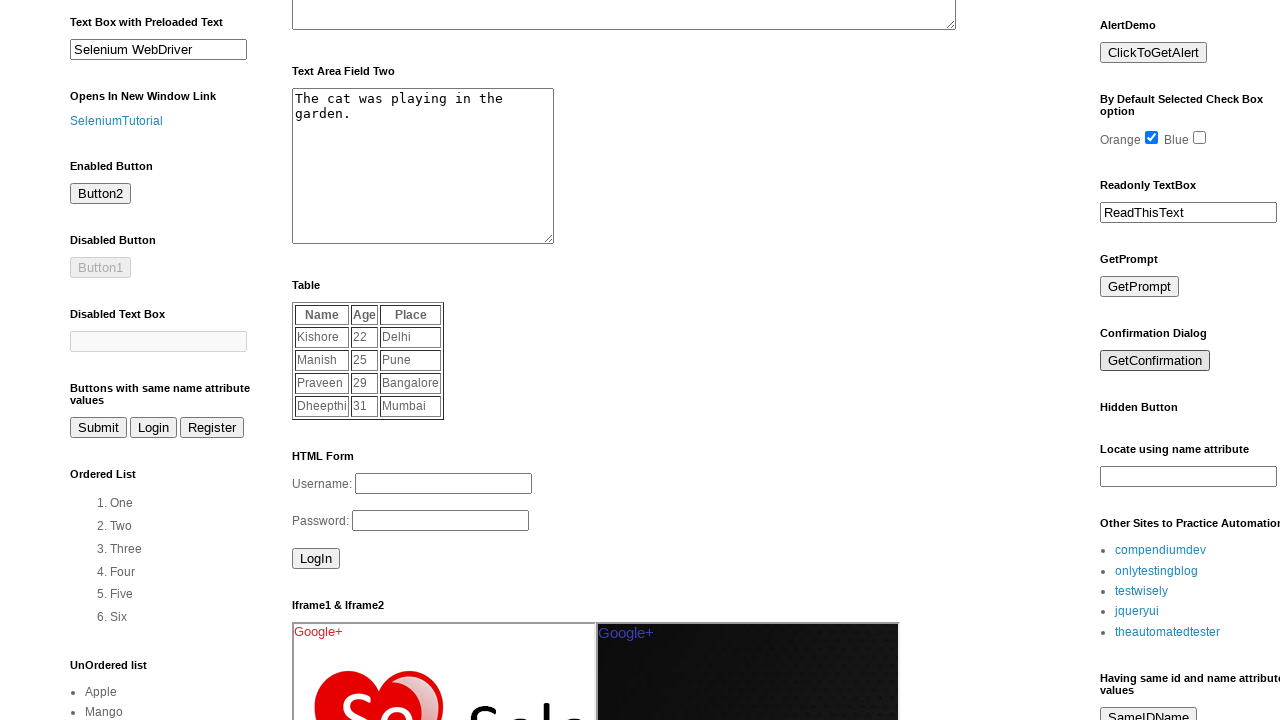